Tests opening multiple links from a footer column in new tabs using keyboard shortcuts, then iterates through all opened windows/tabs to verify they loaded correctly.

Starting URL: http://qaclickacademy.com/practice.php

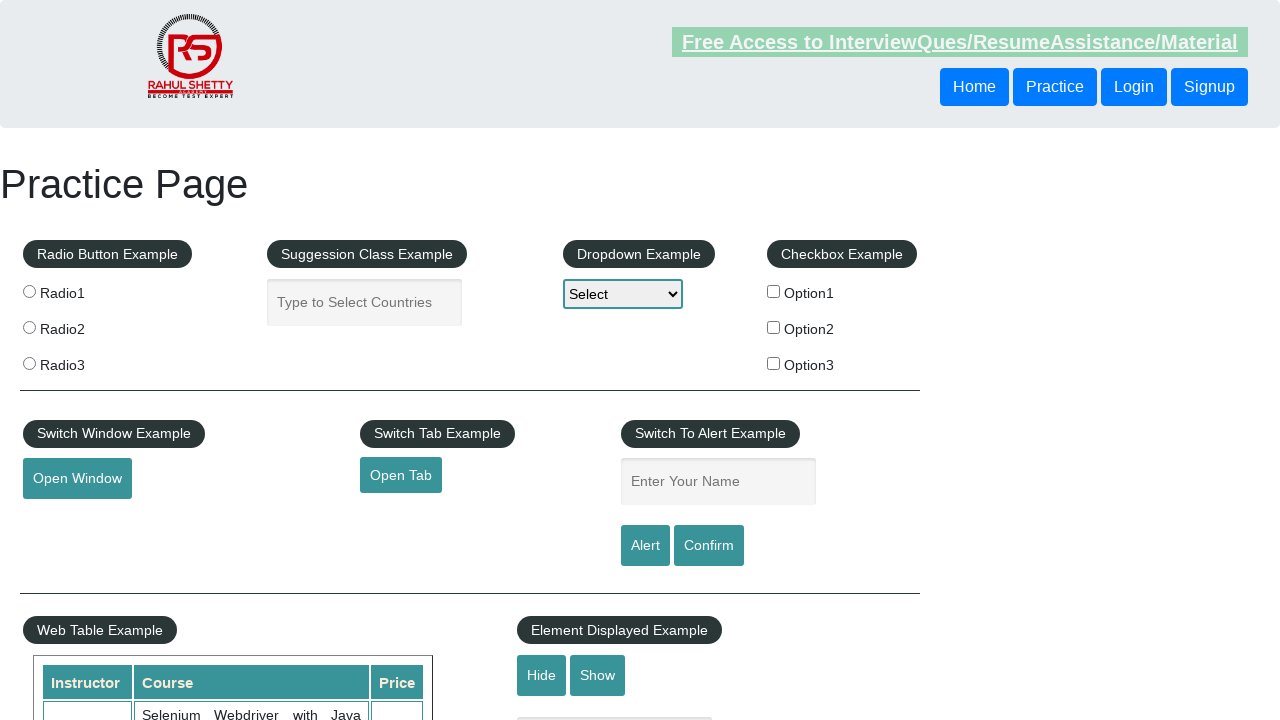

Waited for footer section (#gf-BIG) to load
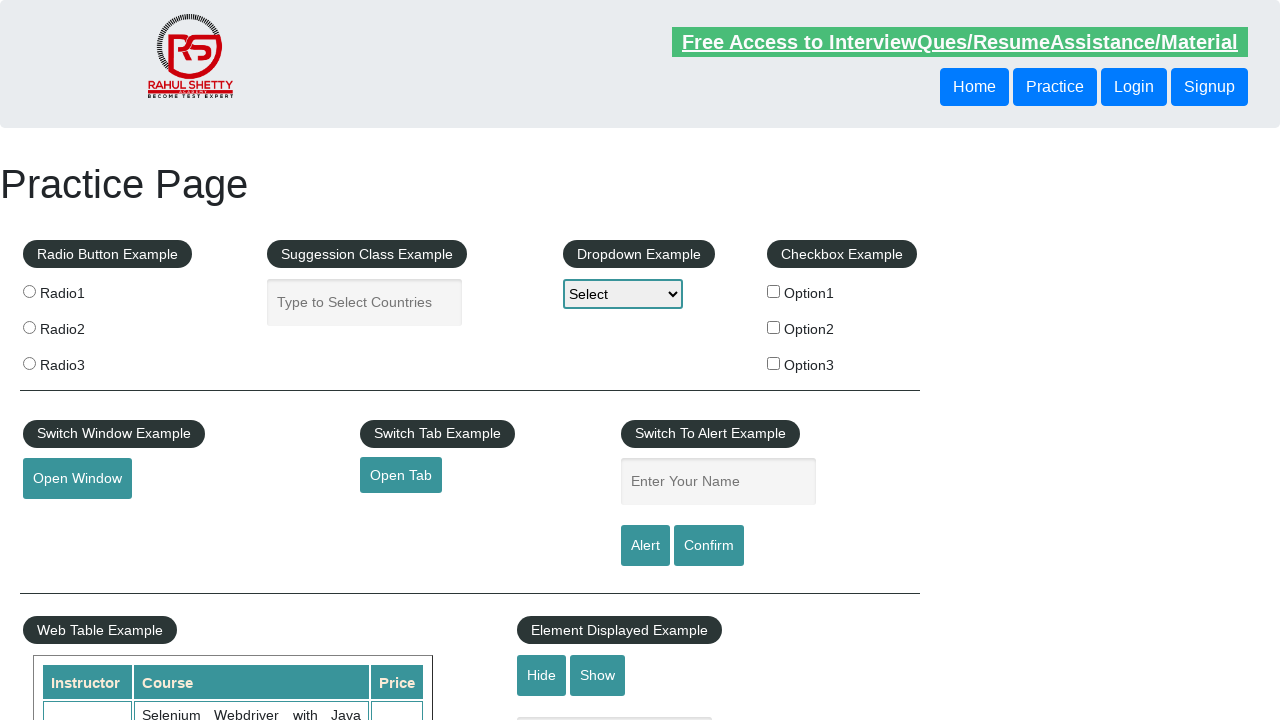

Waited for first column of footer table to load
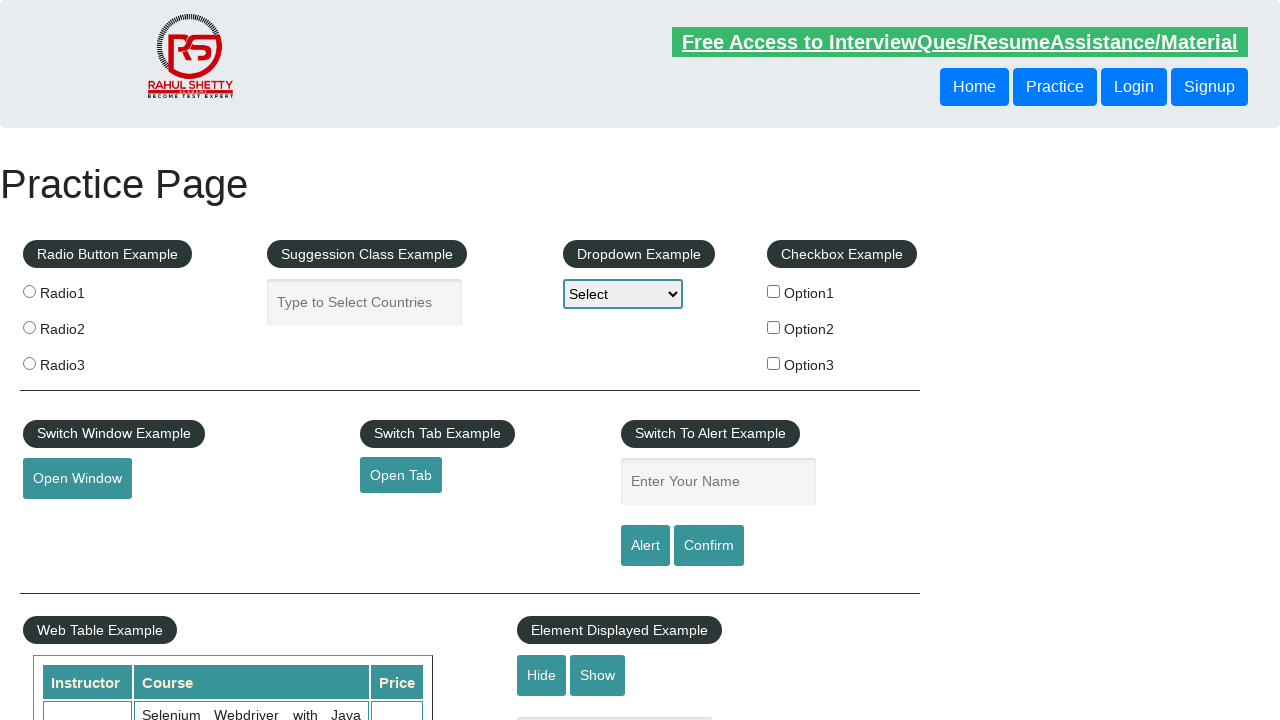

Located all links in first footer column (5 links found)
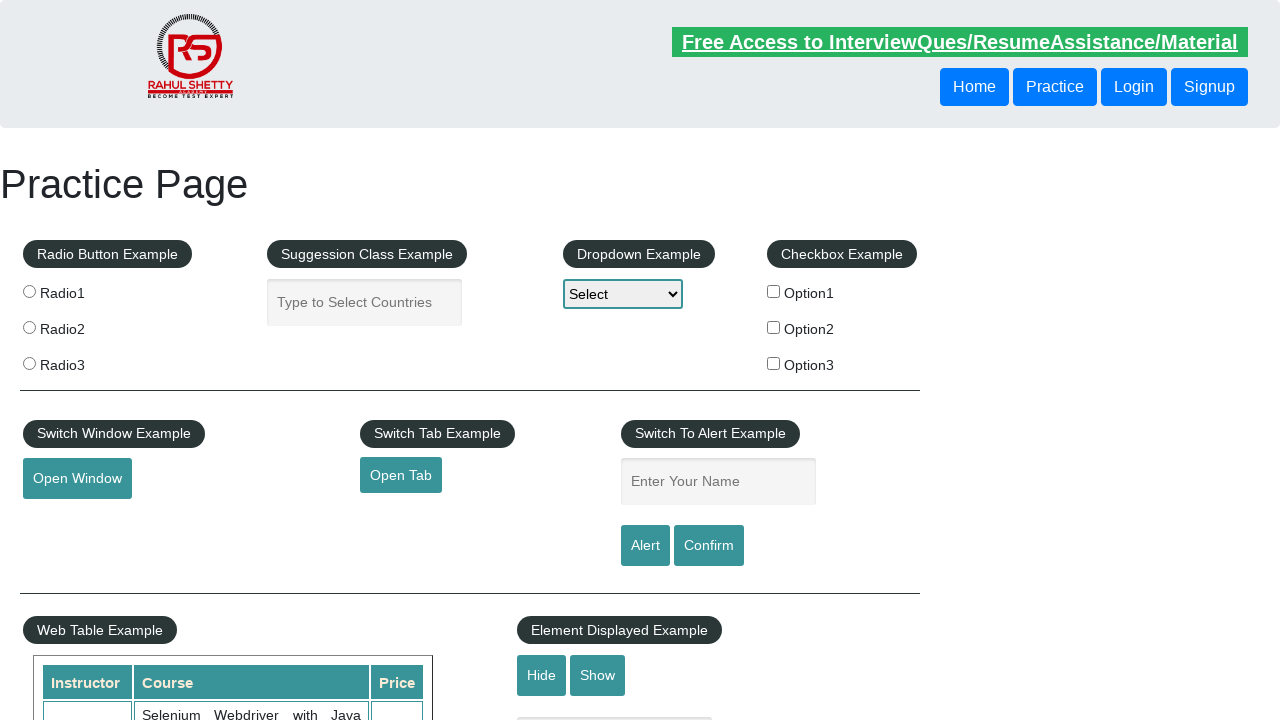

Opened footer link 1 in new tab using Ctrl+Click at (68, 520) on //table/tbody/tr/td[1]/ul//a >> nth=1
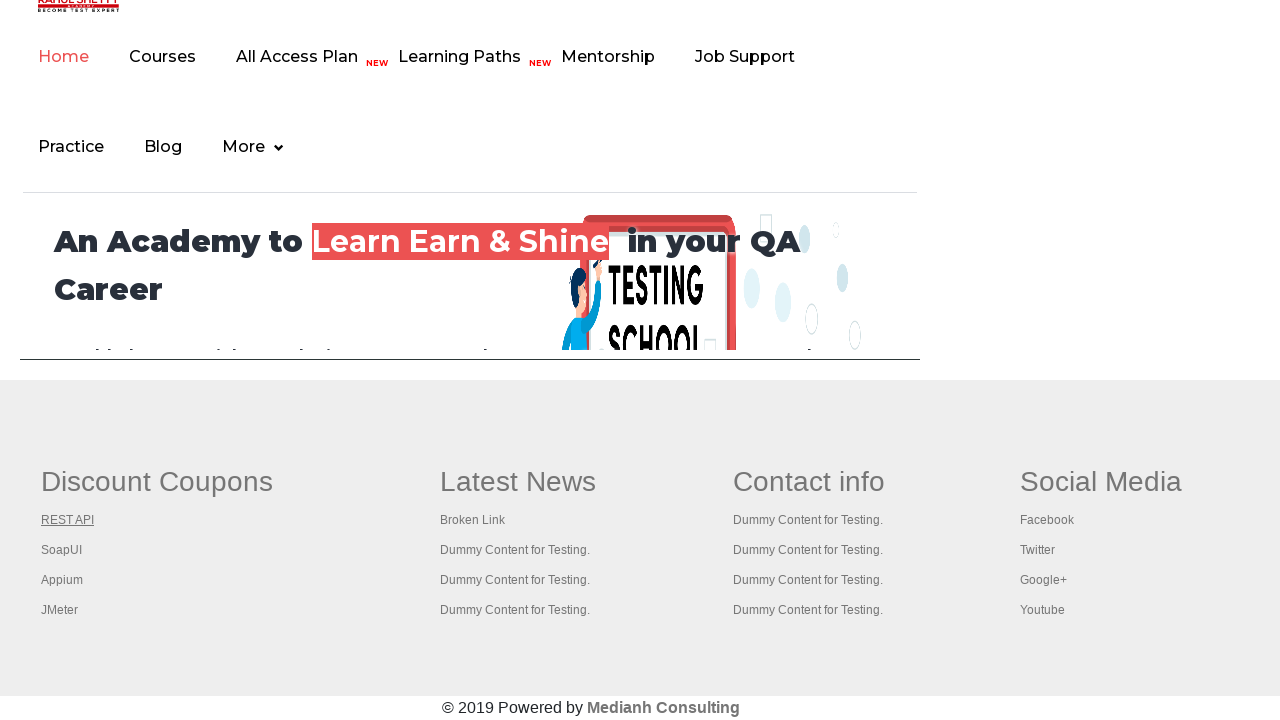

Waited 2 seconds before opening next tab
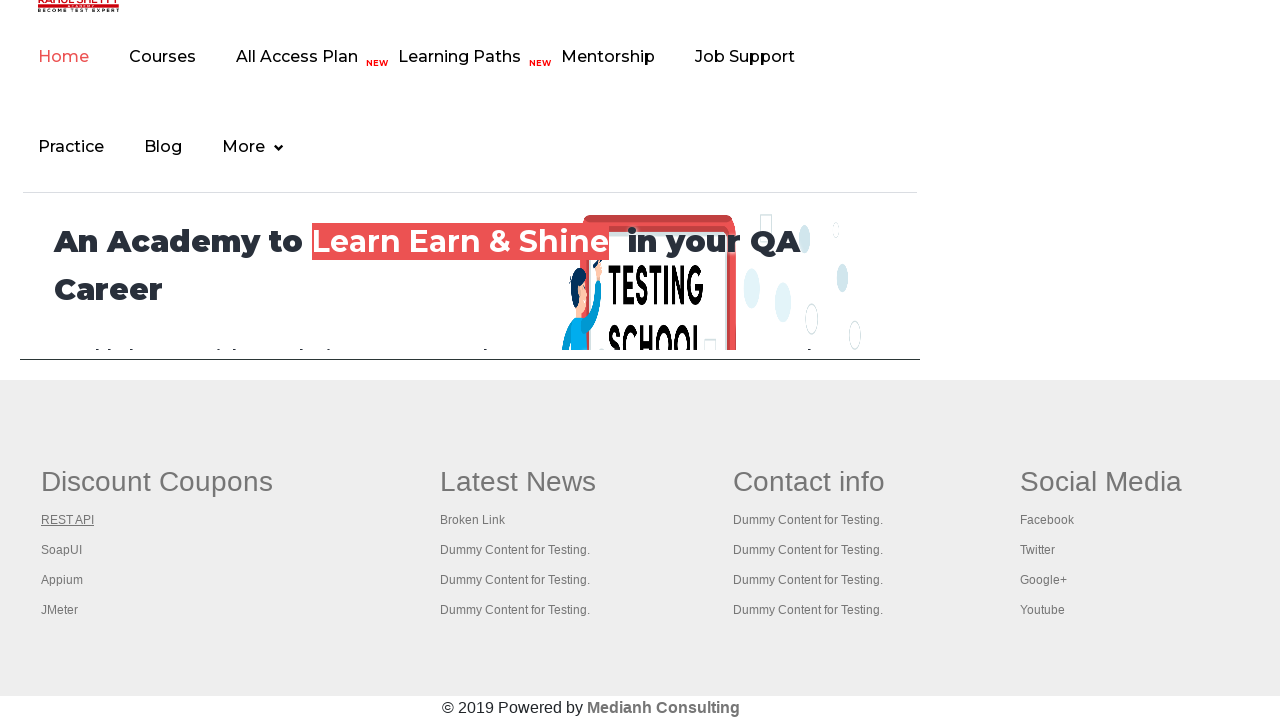

Opened footer link 2 in new tab using Ctrl+Click at (62, 550) on //table/tbody/tr/td[1]/ul//a >> nth=2
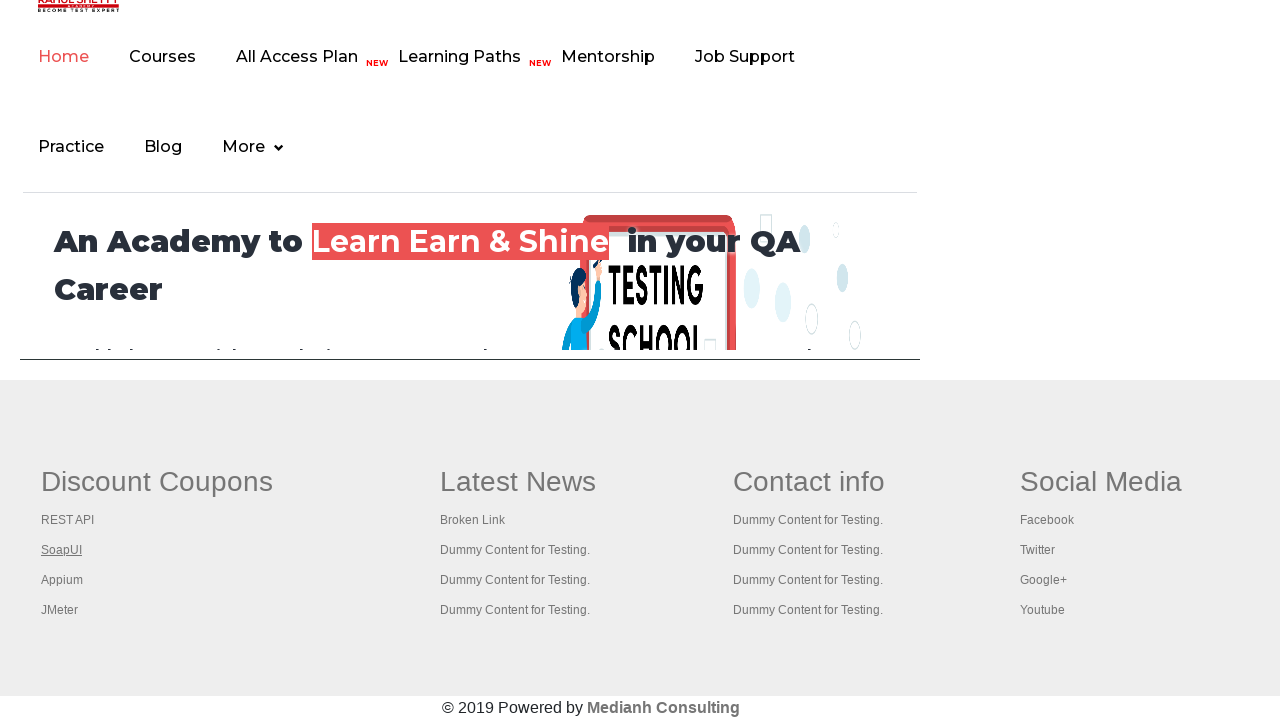

Waited 2 seconds before opening next tab
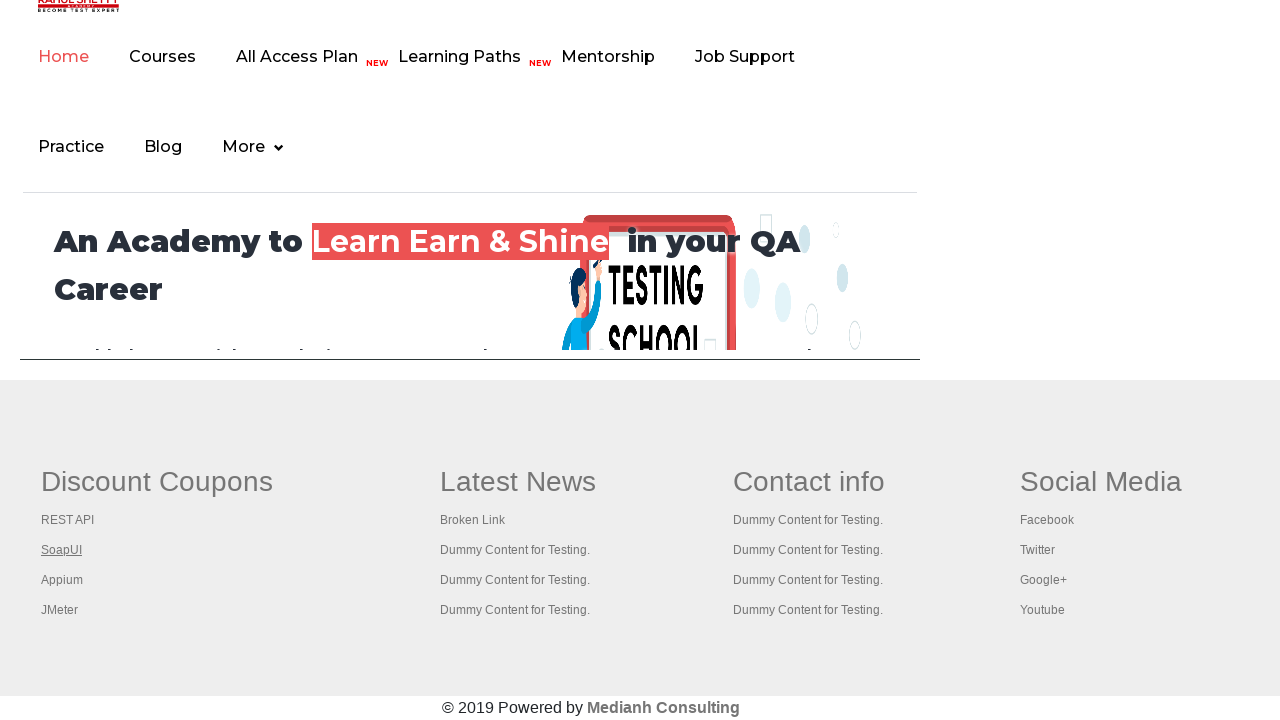

Opened footer link 3 in new tab using Ctrl+Click at (62, 580) on //table/tbody/tr/td[1]/ul//a >> nth=3
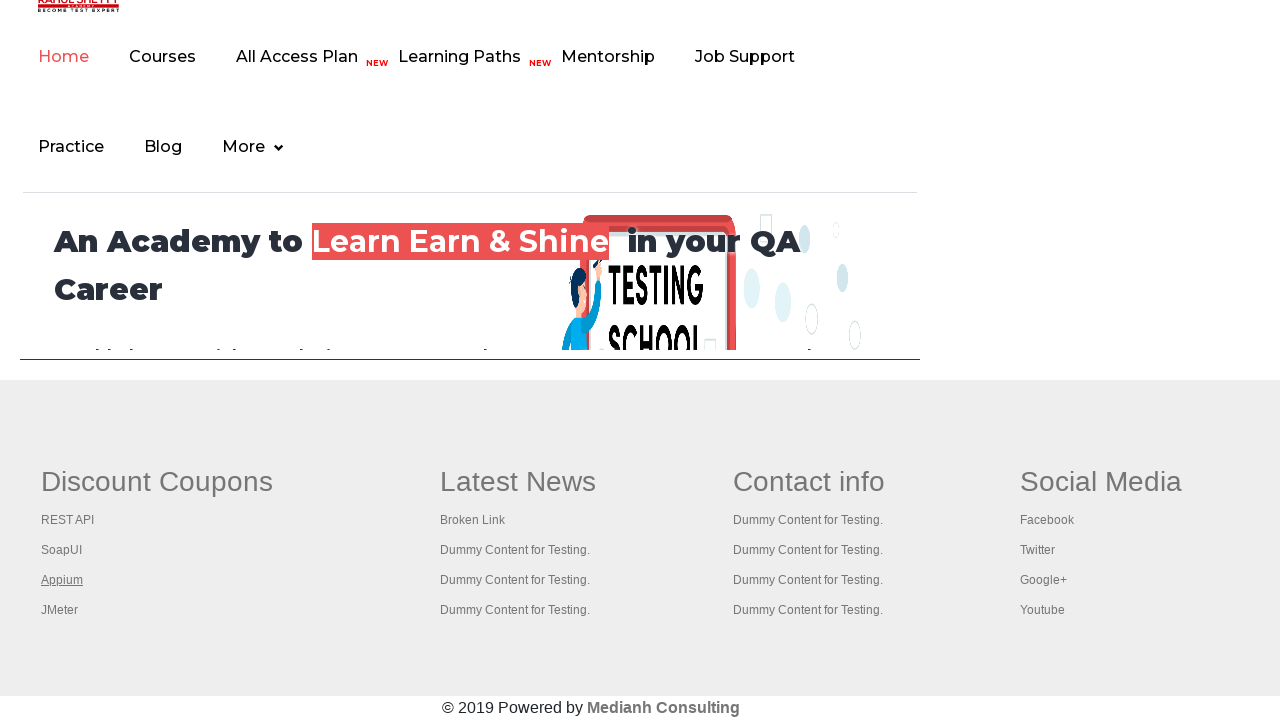

Waited 2 seconds before opening next tab
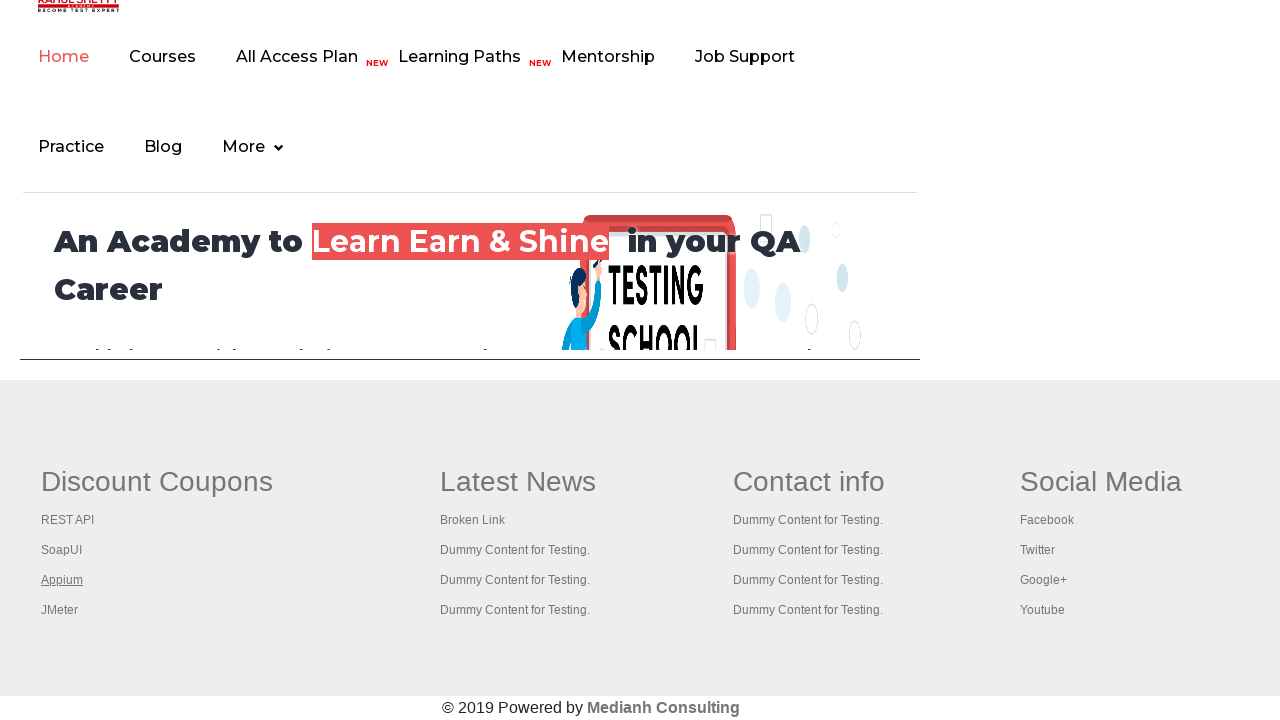

Opened footer link 4 in new tab using Ctrl+Click at (60, 610) on //table/tbody/tr/td[1]/ul//a >> nth=4
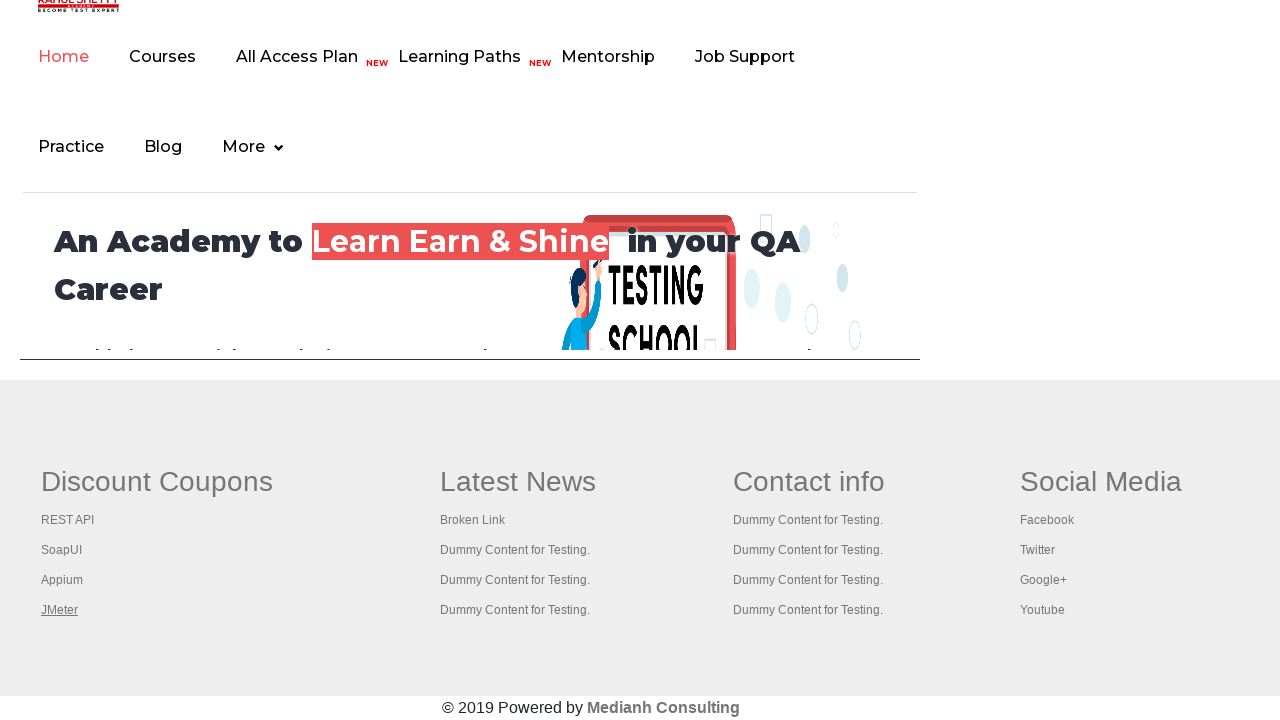

Waited 2 seconds before opening next tab
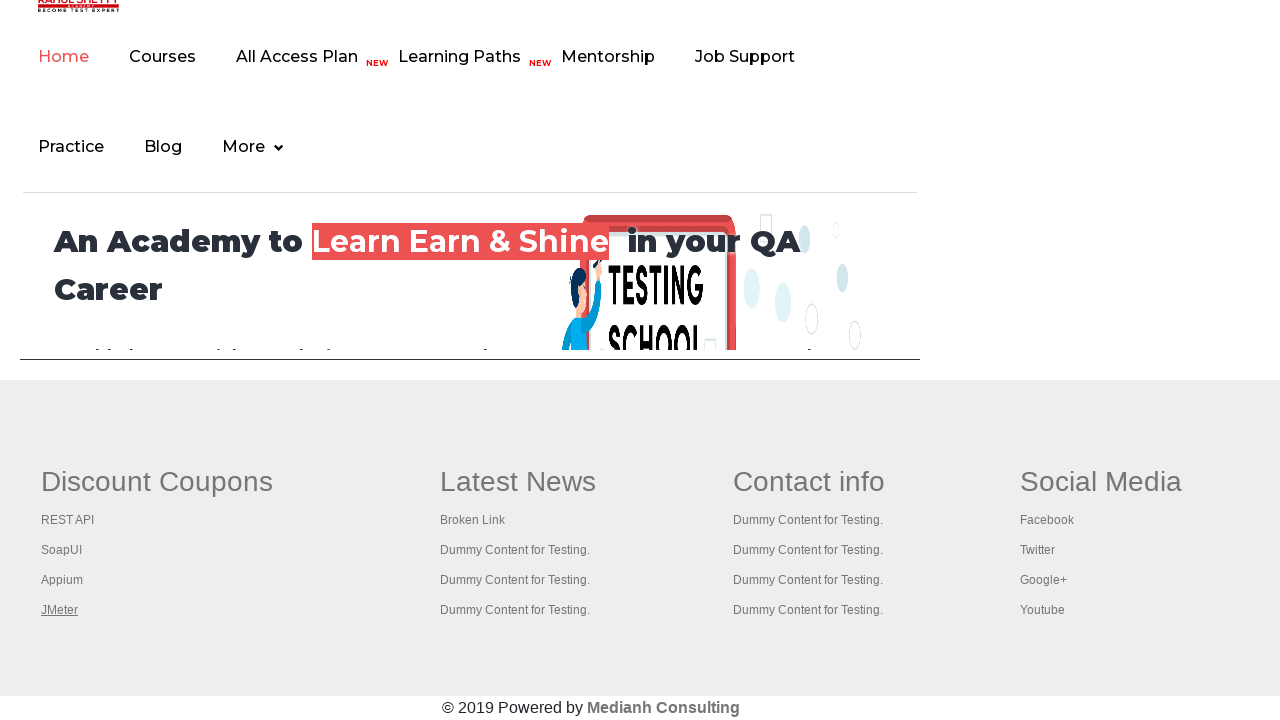

Retrieved all open pages/tabs from context (5 tabs total)
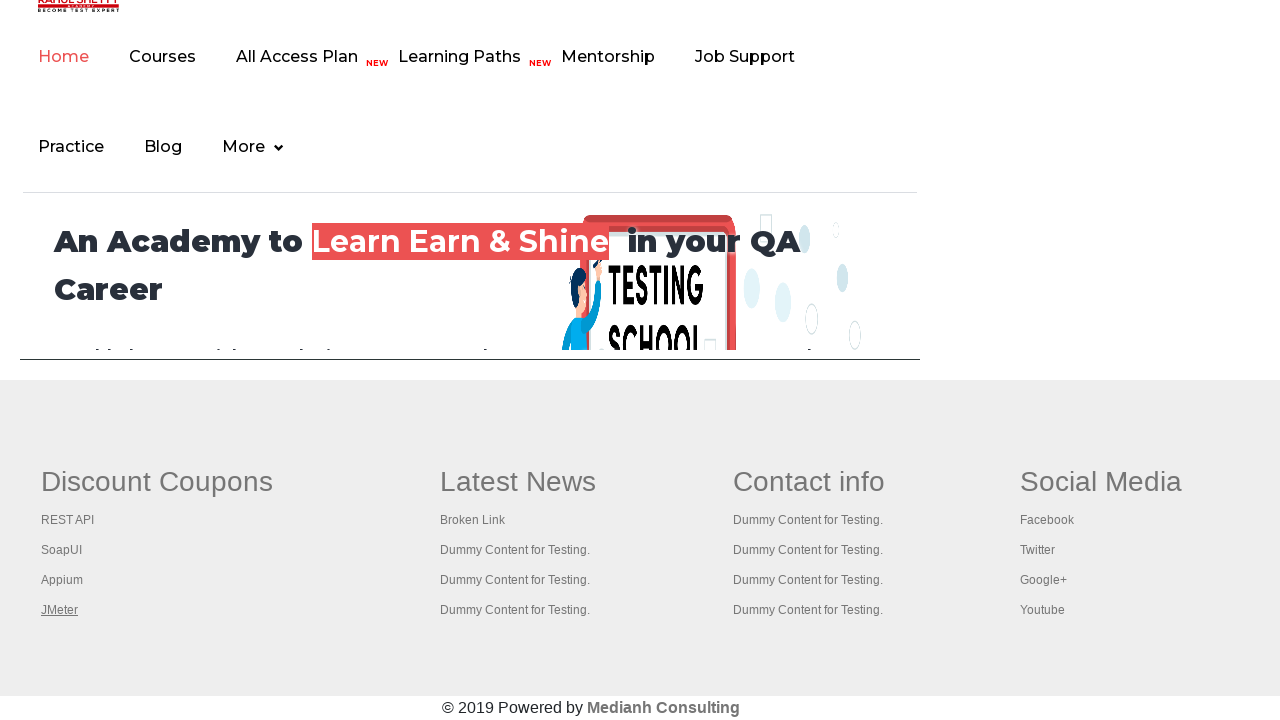

Brought tab to front
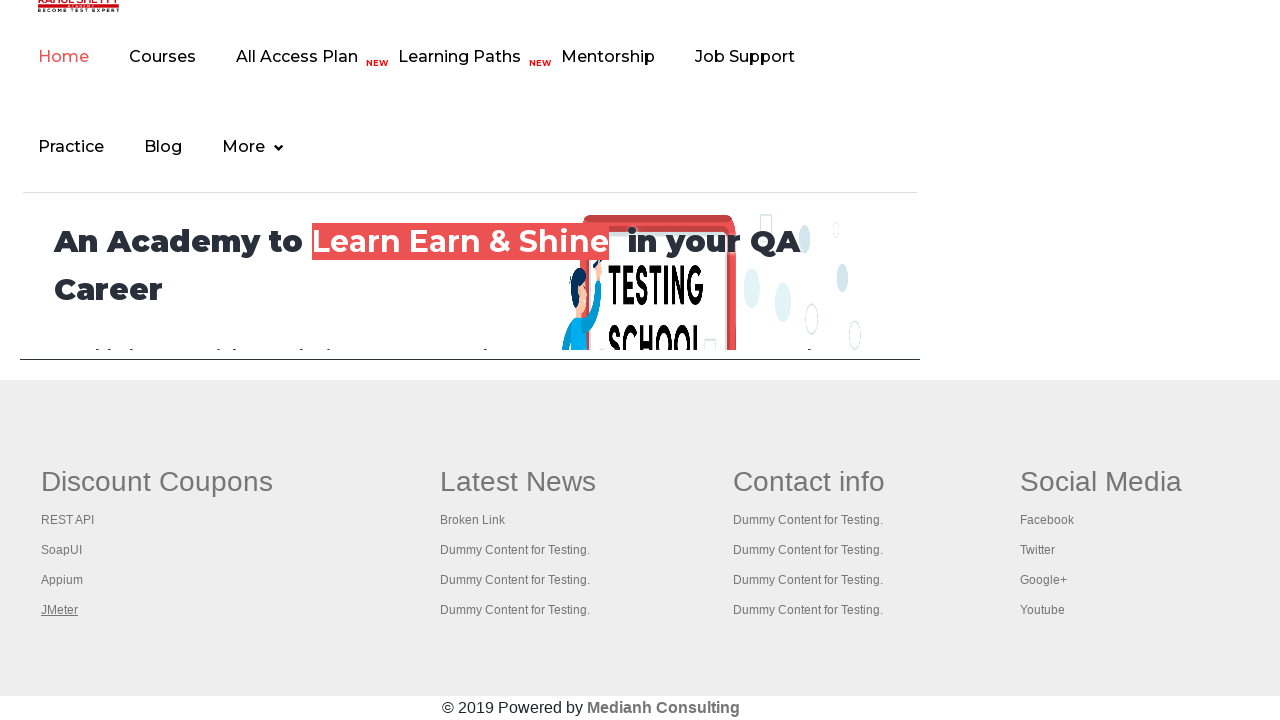

Verified tab loaded completely (domcontentloaded)
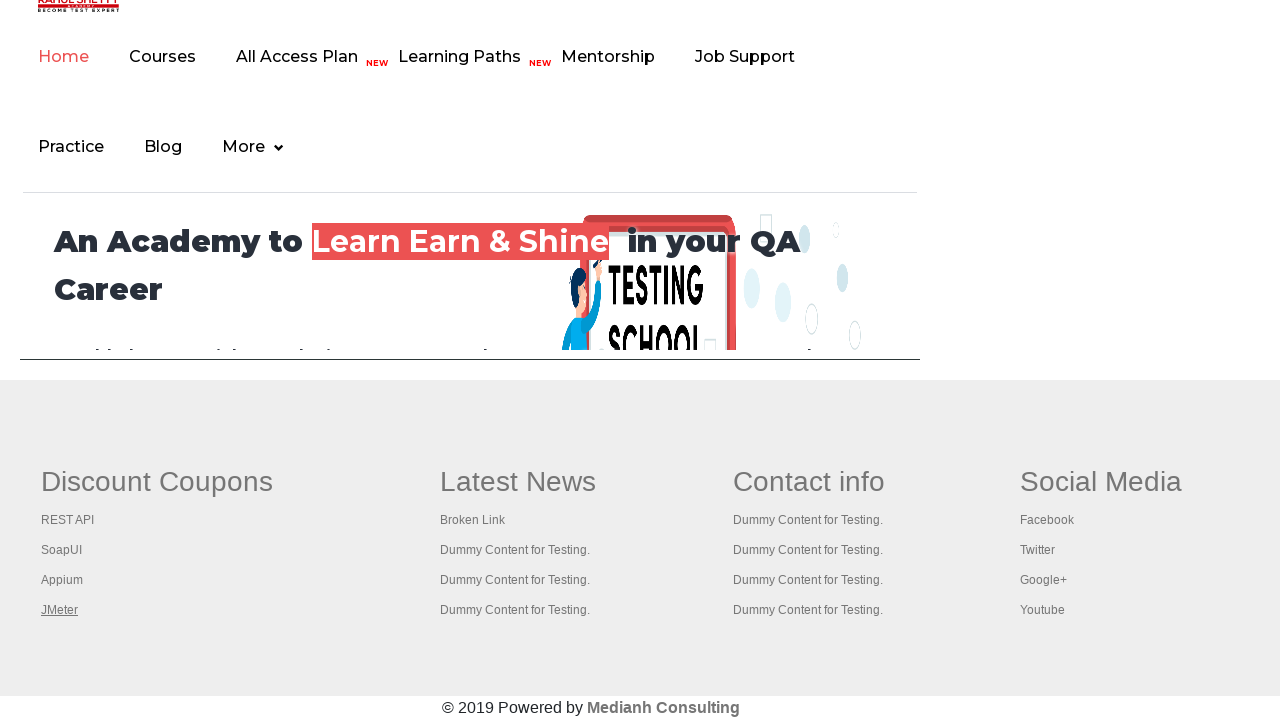

Brought tab to front
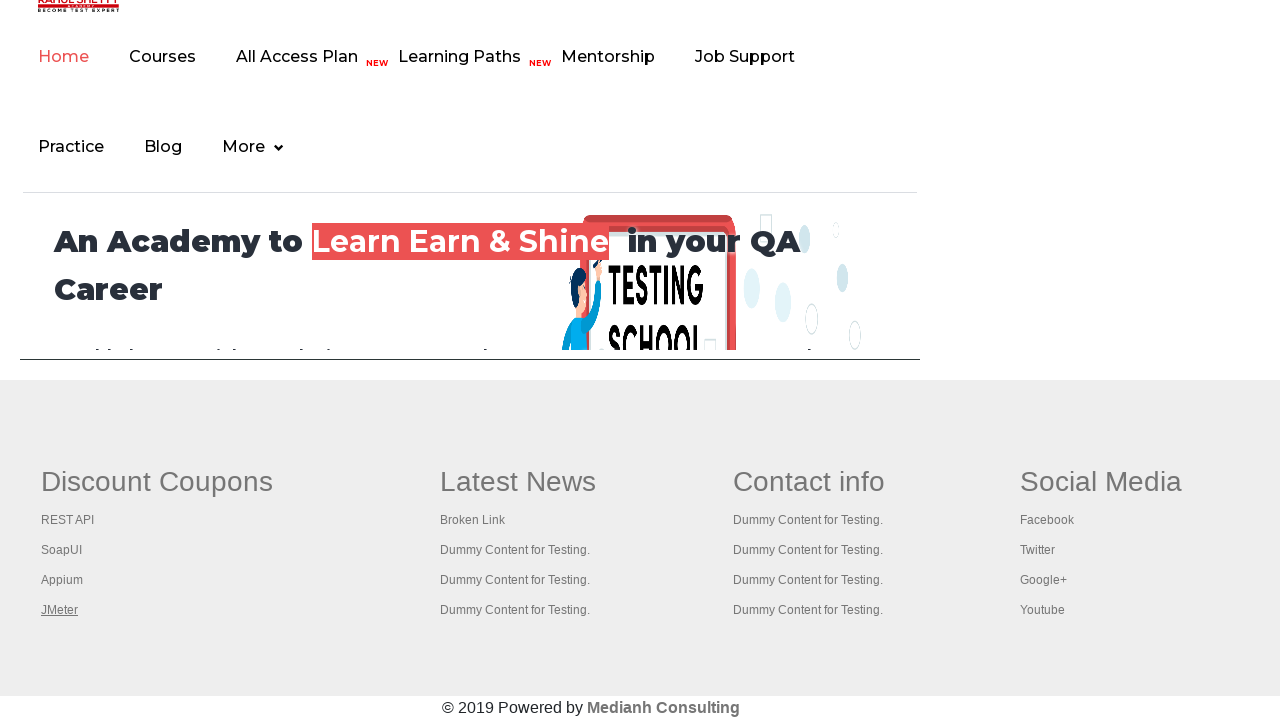

Verified tab loaded completely (domcontentloaded)
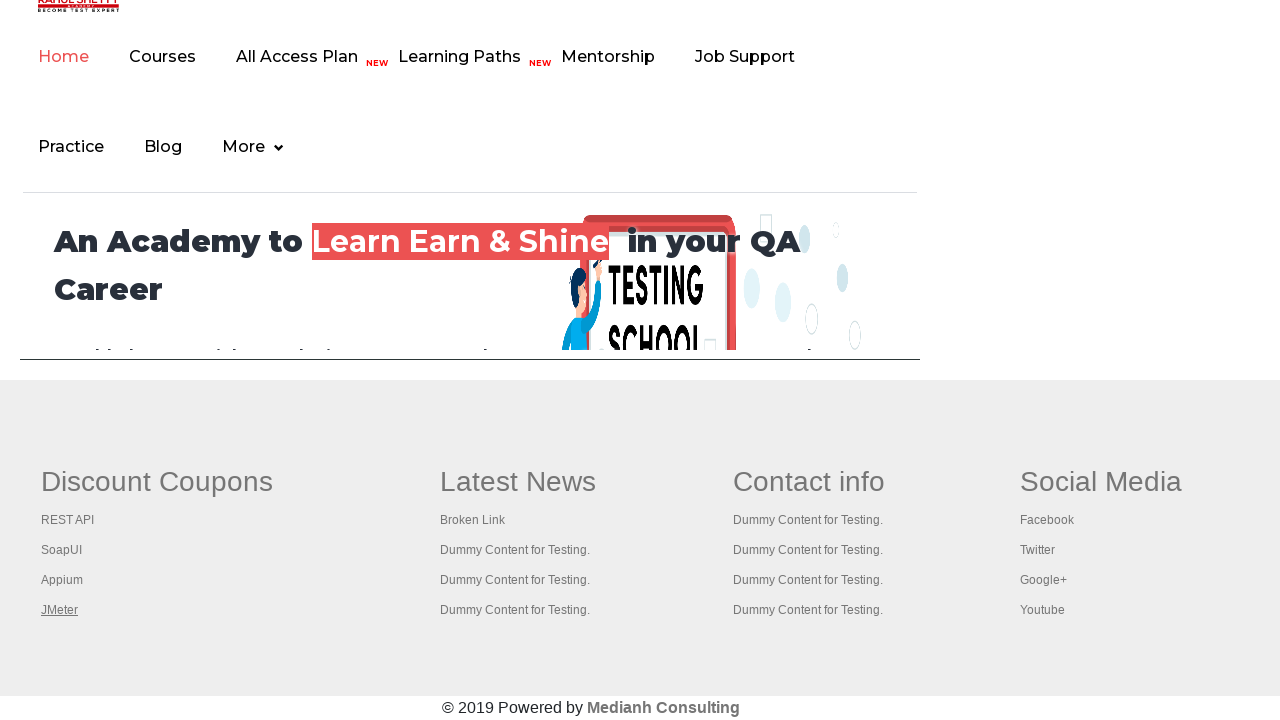

Brought tab to front
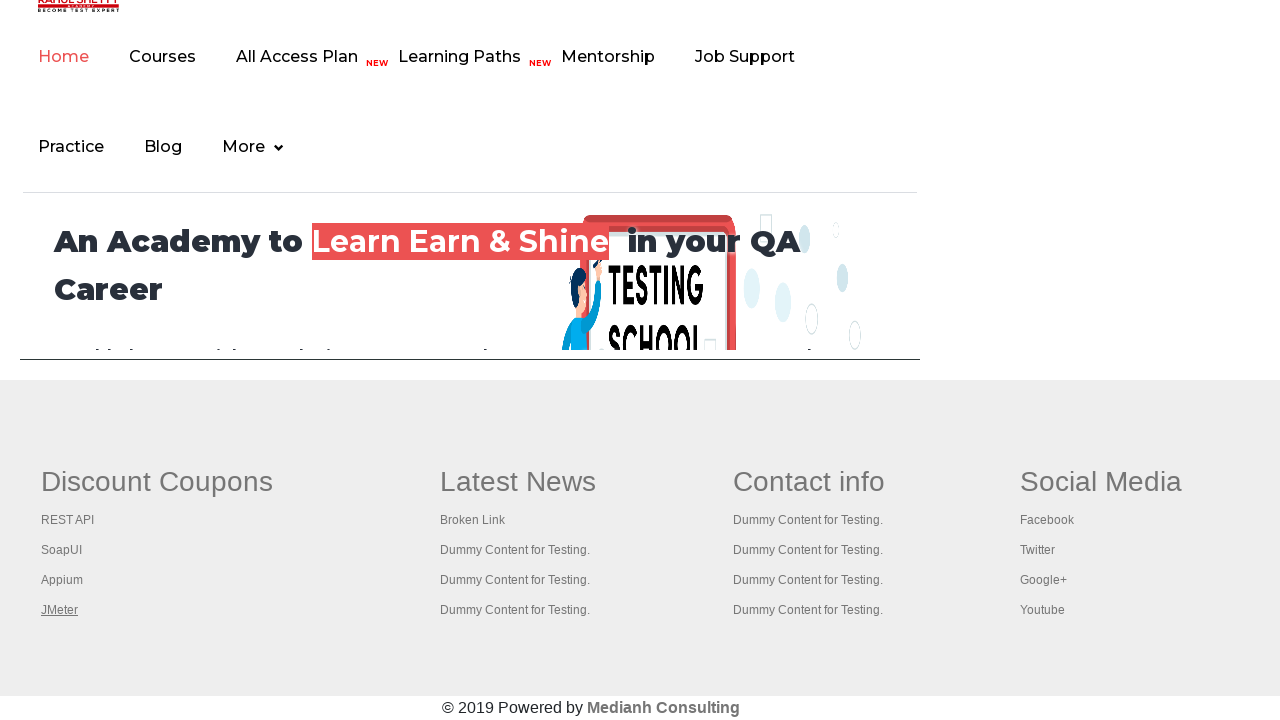

Verified tab loaded completely (domcontentloaded)
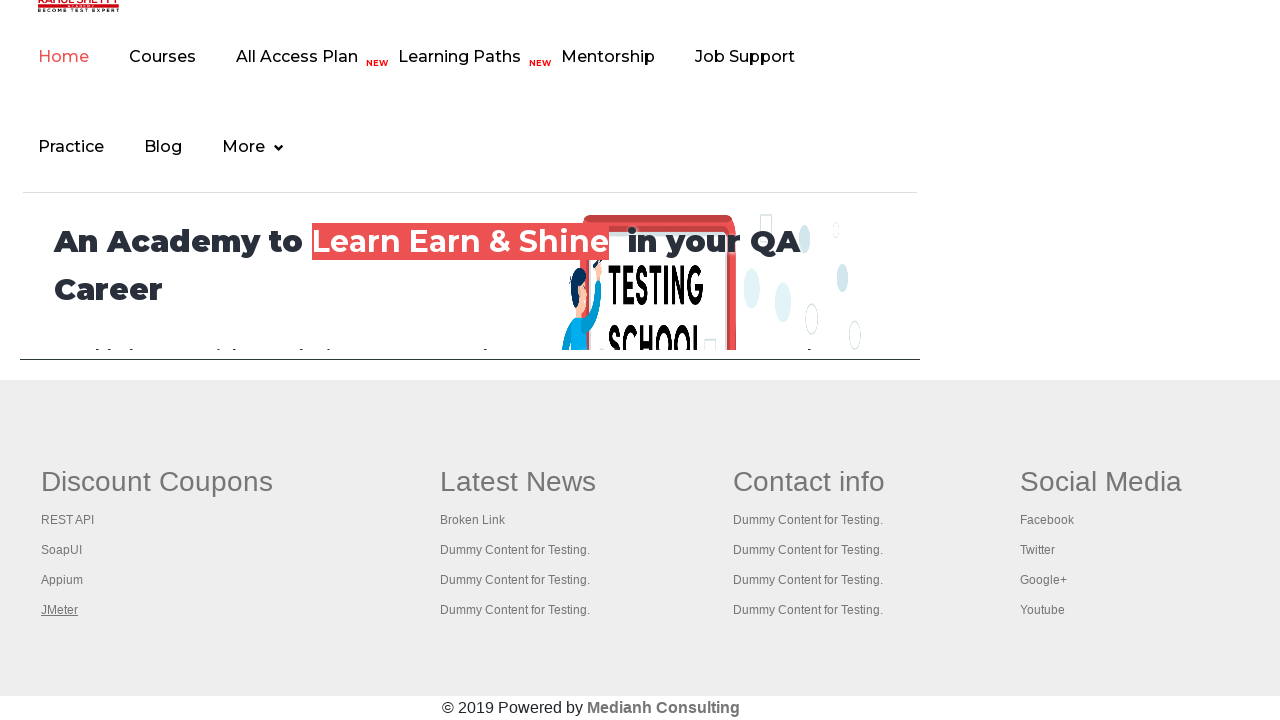

Brought tab to front
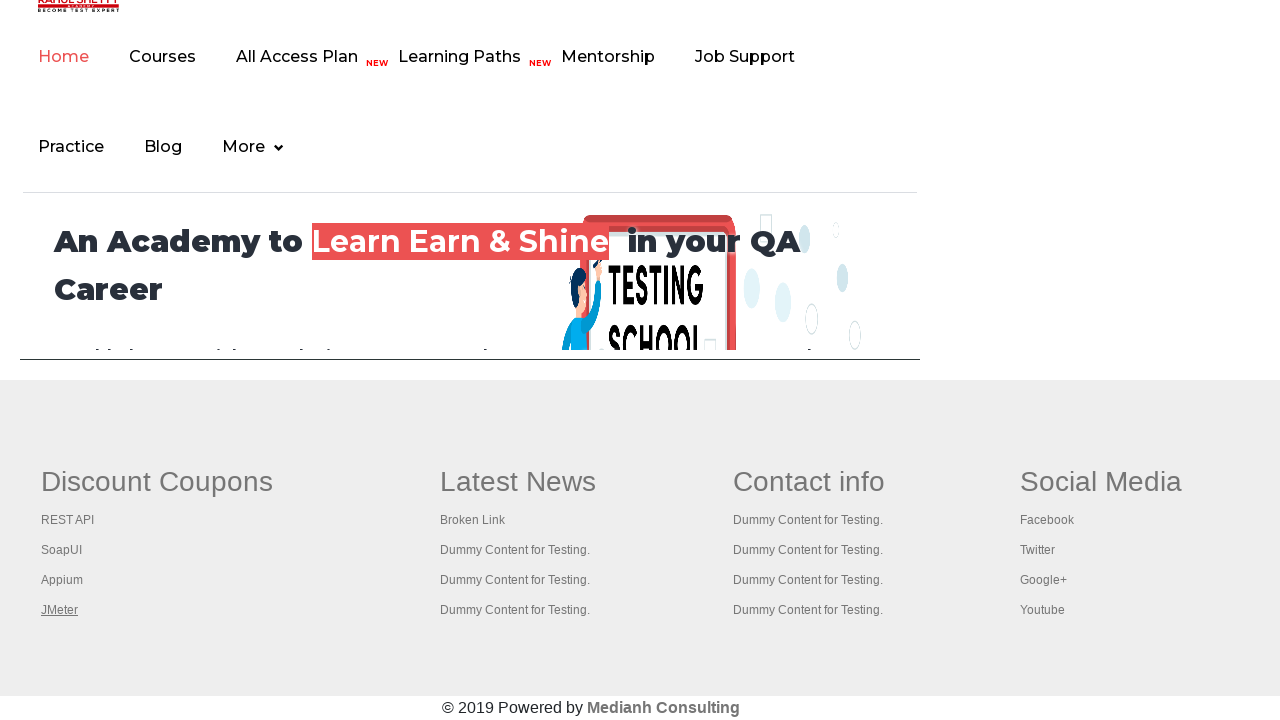

Verified tab loaded completely (domcontentloaded)
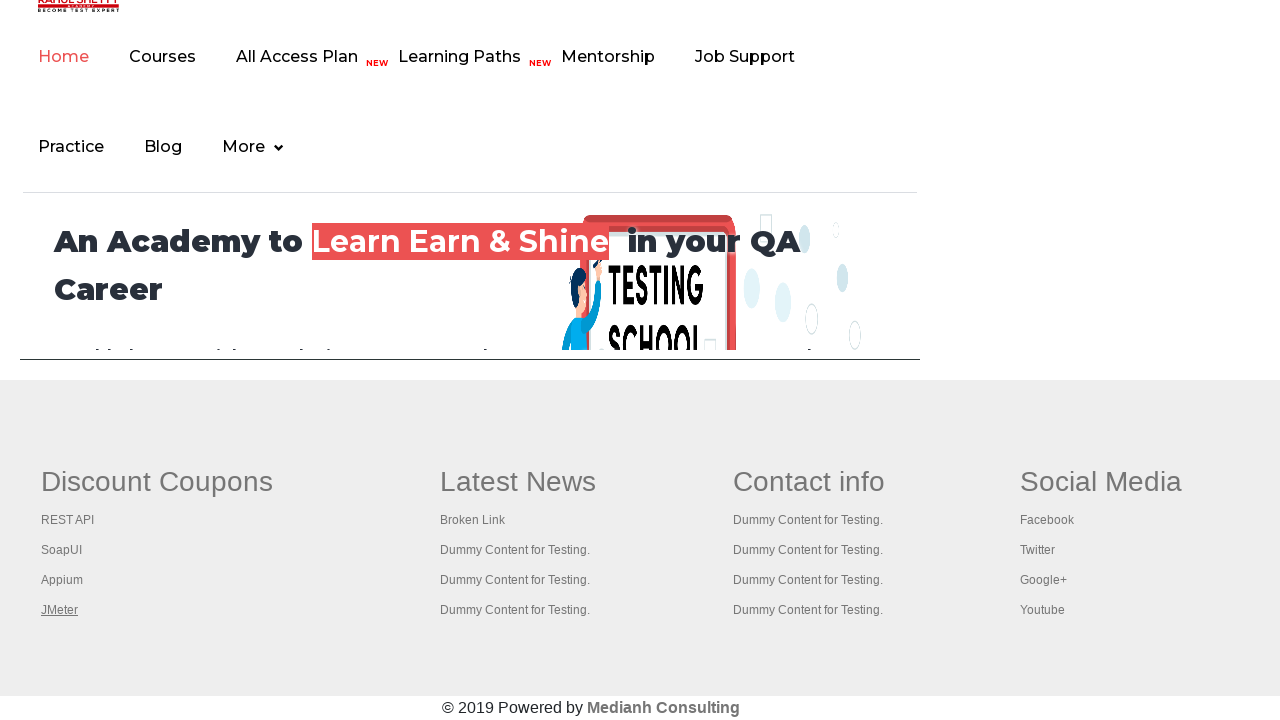

Brought tab to front
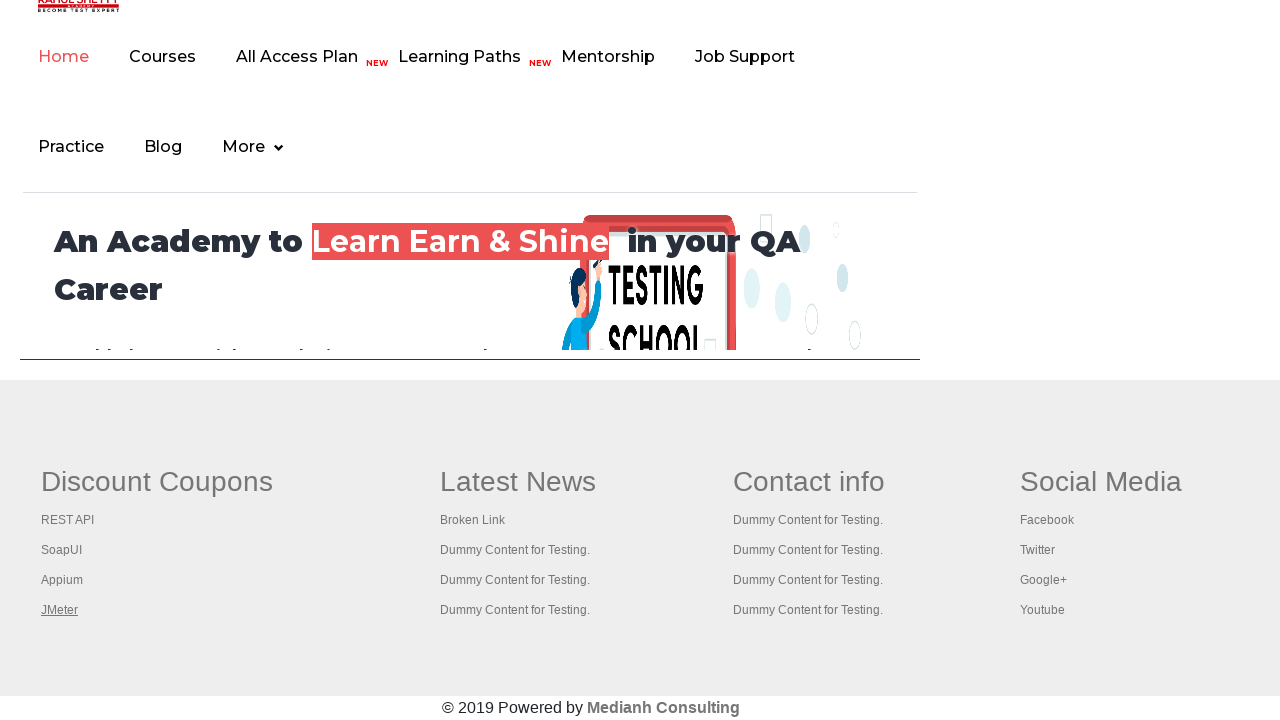

Verified tab loaded completely (domcontentloaded)
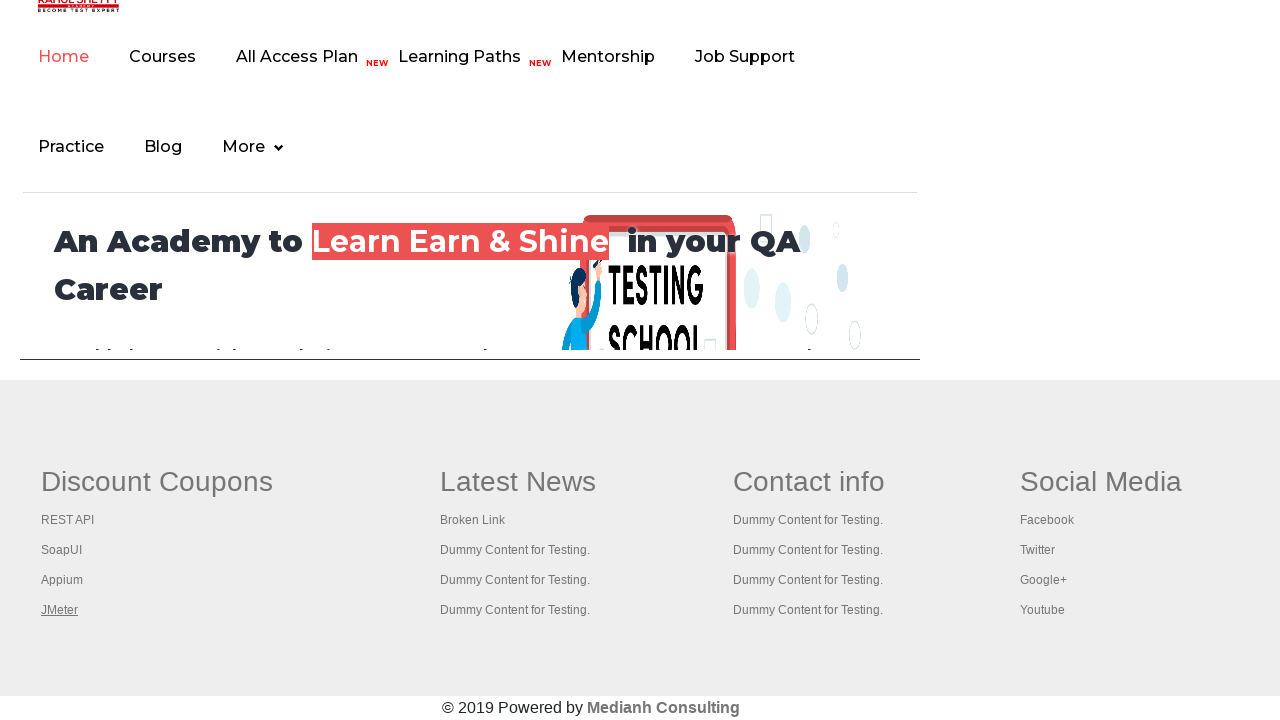

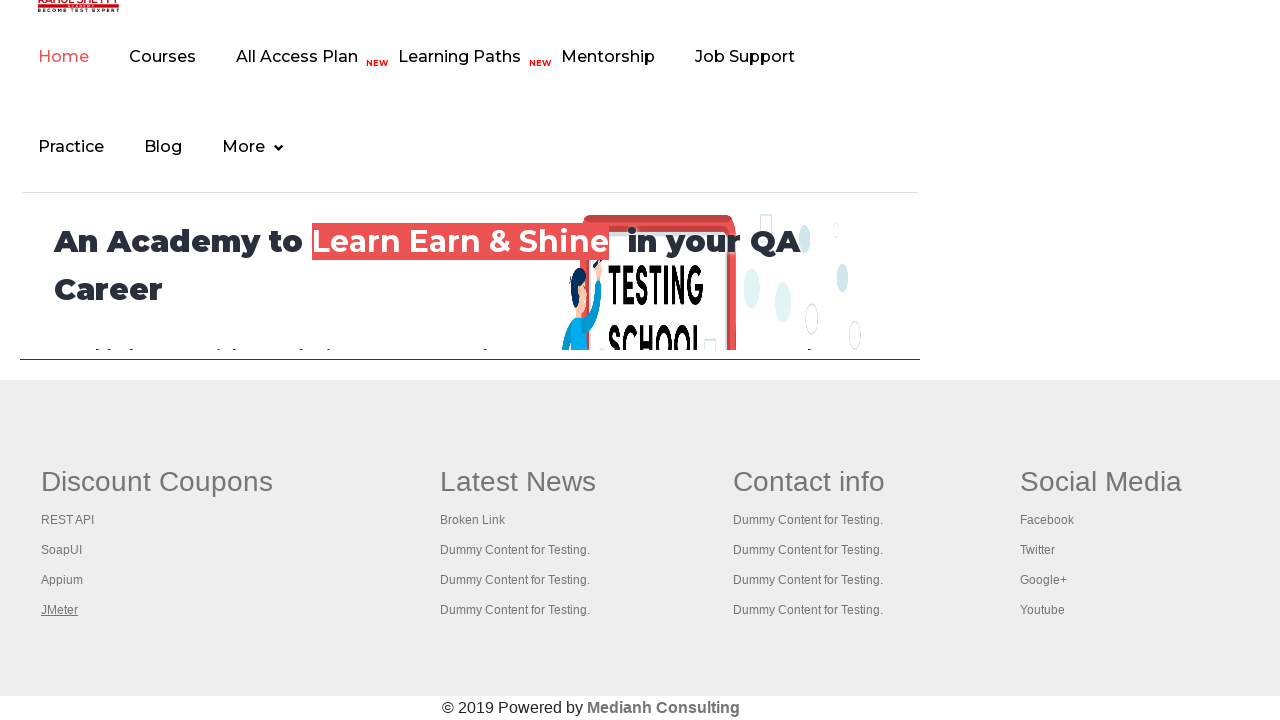